Tests that clear completed button is hidden when no completed items exist

Starting URL: https://demo.playwright.dev/todomvc

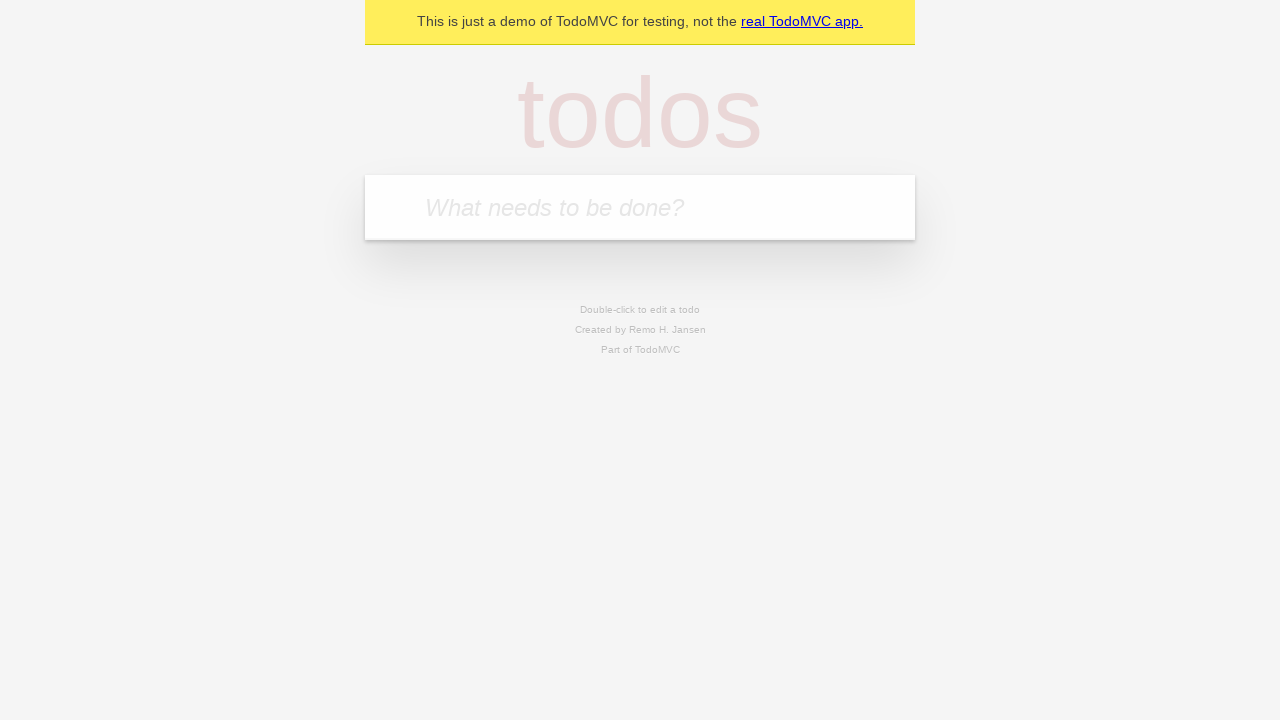

Filled new todo input with 'buy some cheese' on .new-todo
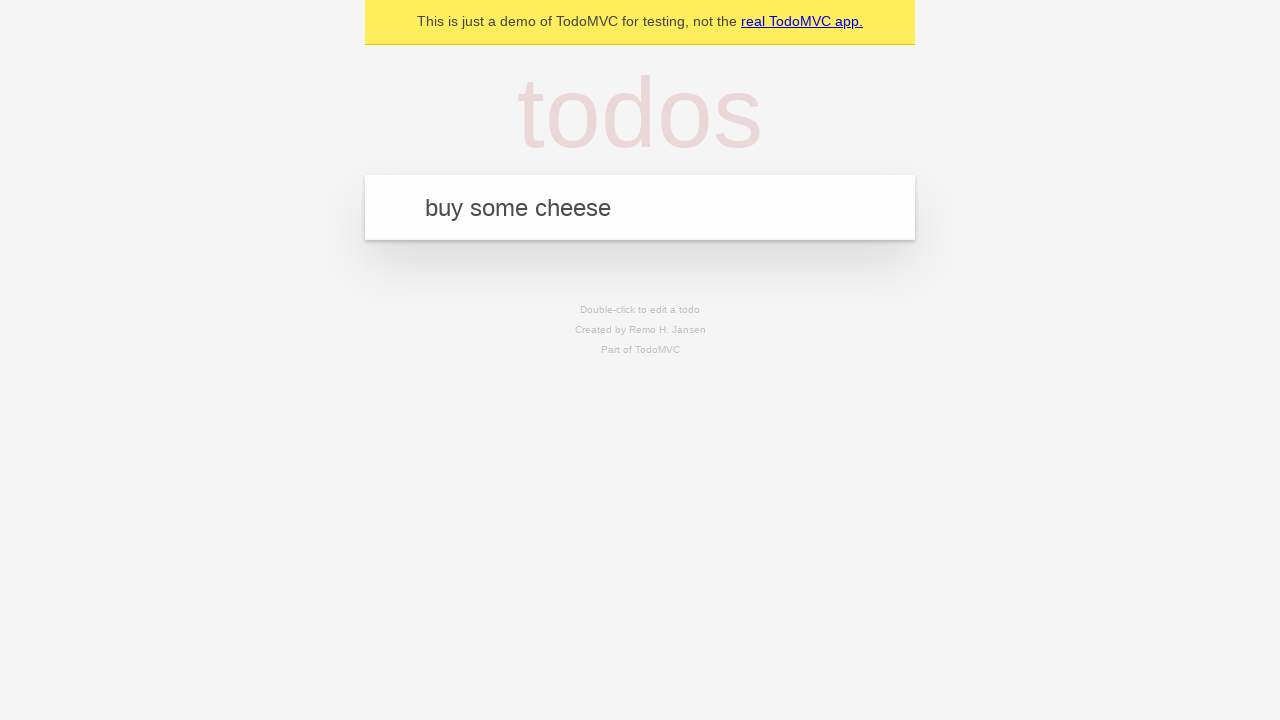

Pressed Enter to add first todo on .new-todo
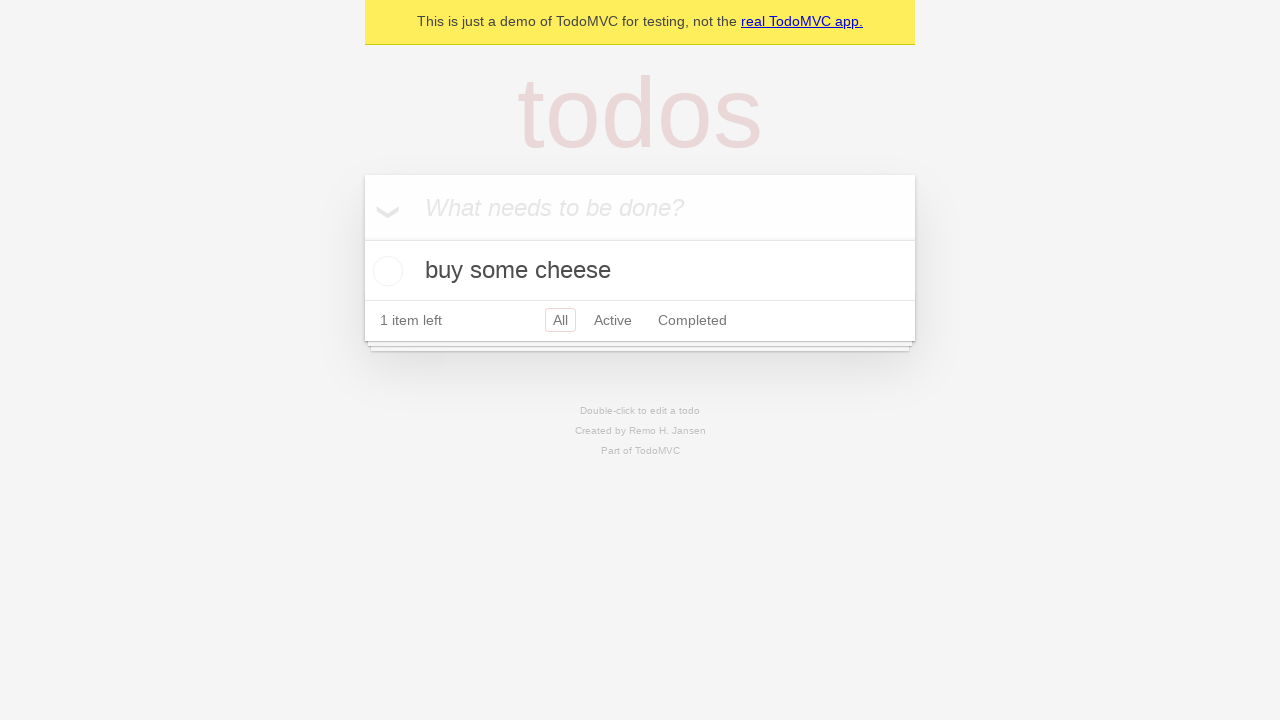

Filled new todo input with 'feed the cat' on .new-todo
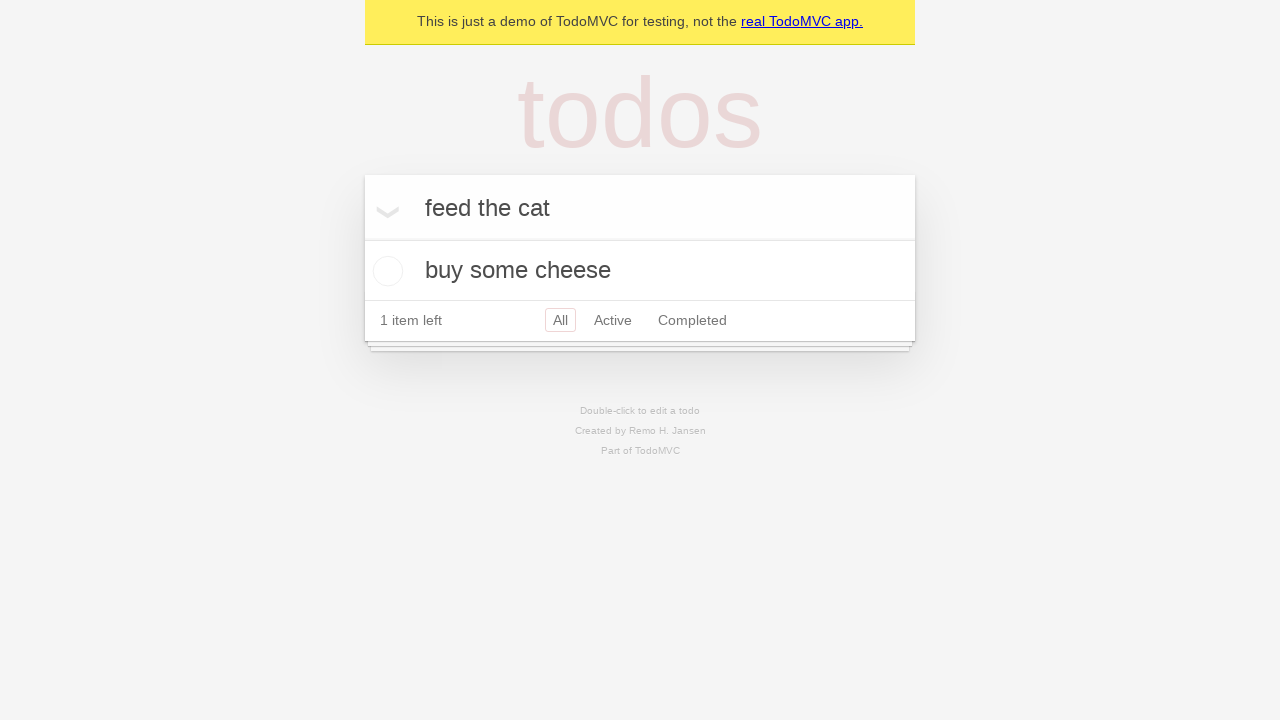

Pressed Enter to add second todo on .new-todo
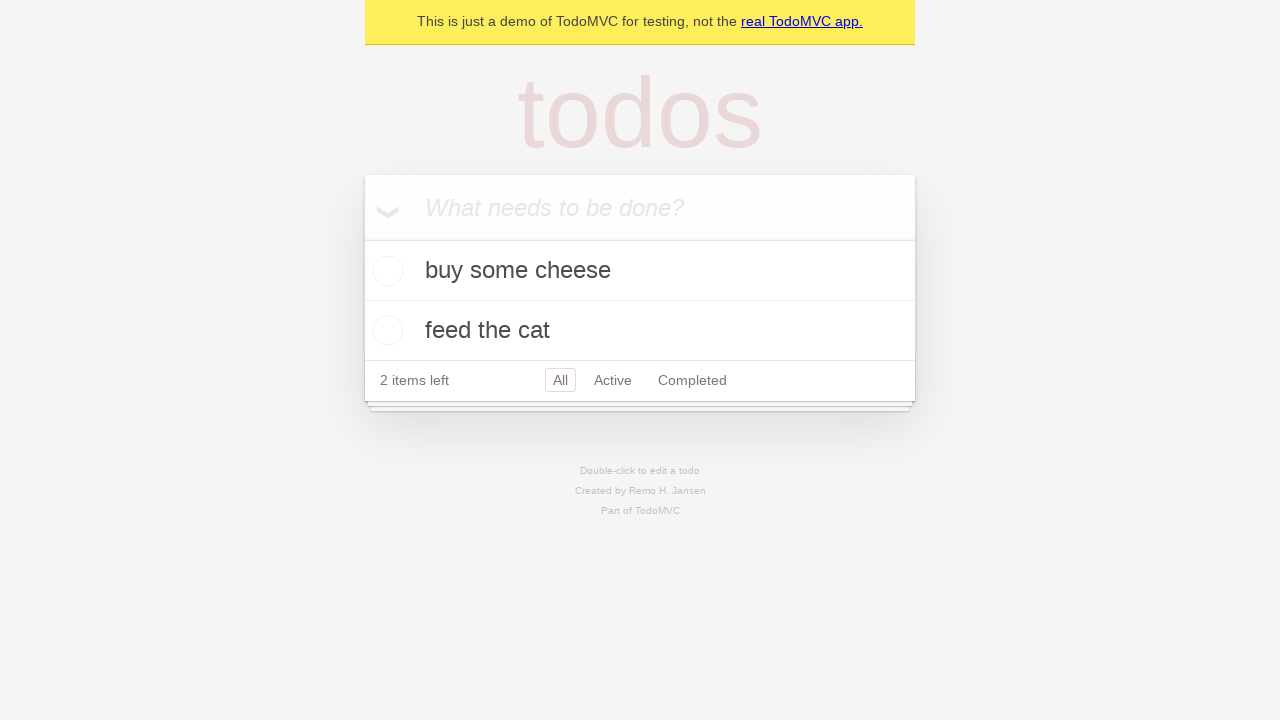

Filled new todo input with 'book a doctors appointment' on .new-todo
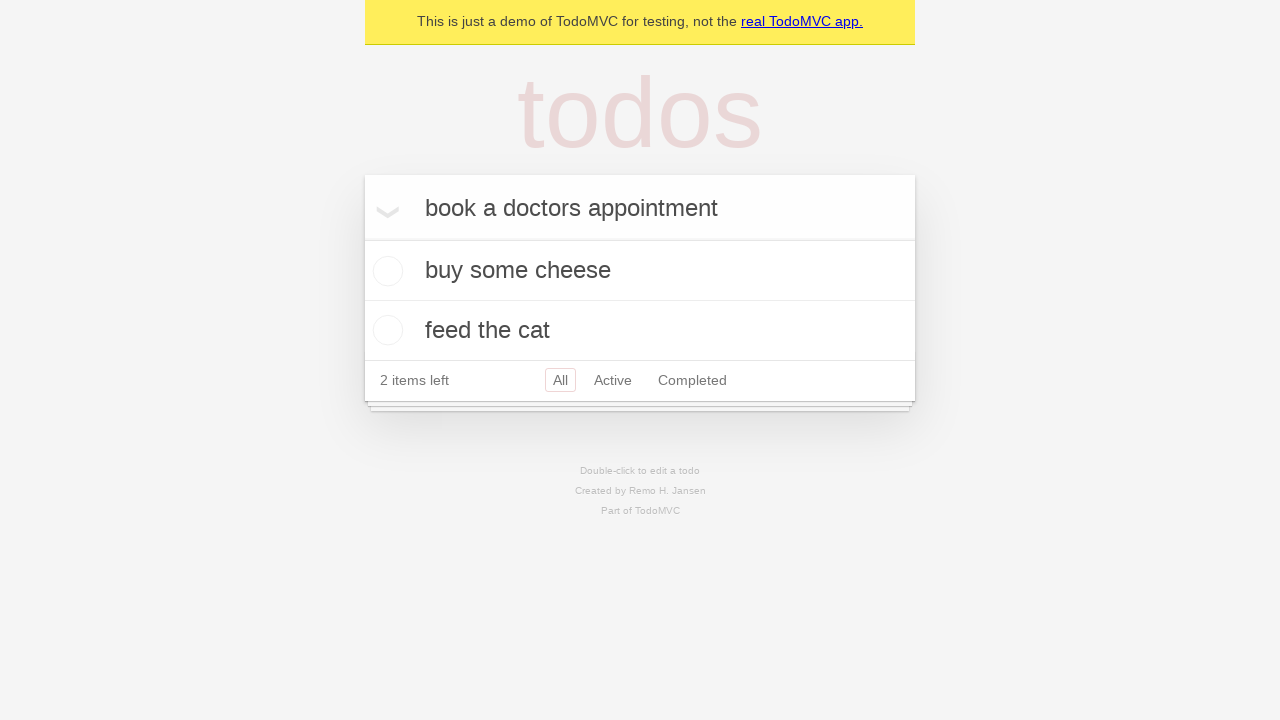

Pressed Enter to add third todo on .new-todo
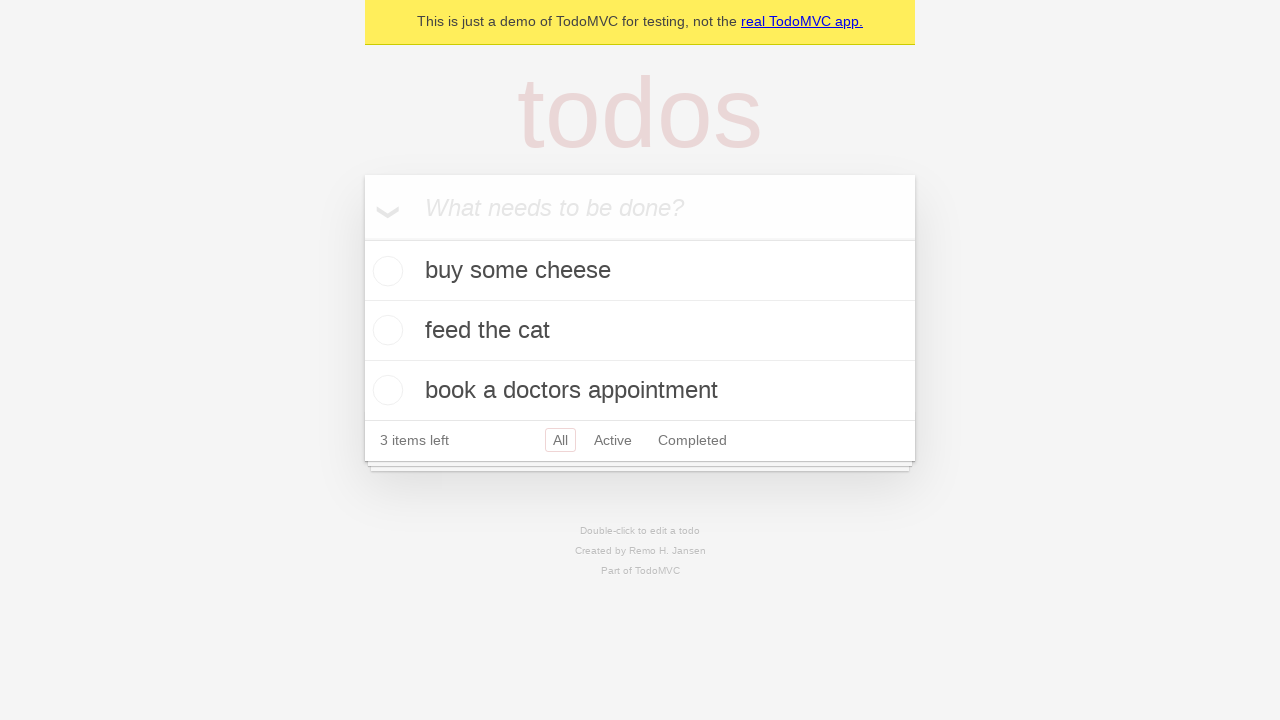

Checked the first todo as completed at (385, 271) on .todo-list li .toggle >> nth=0
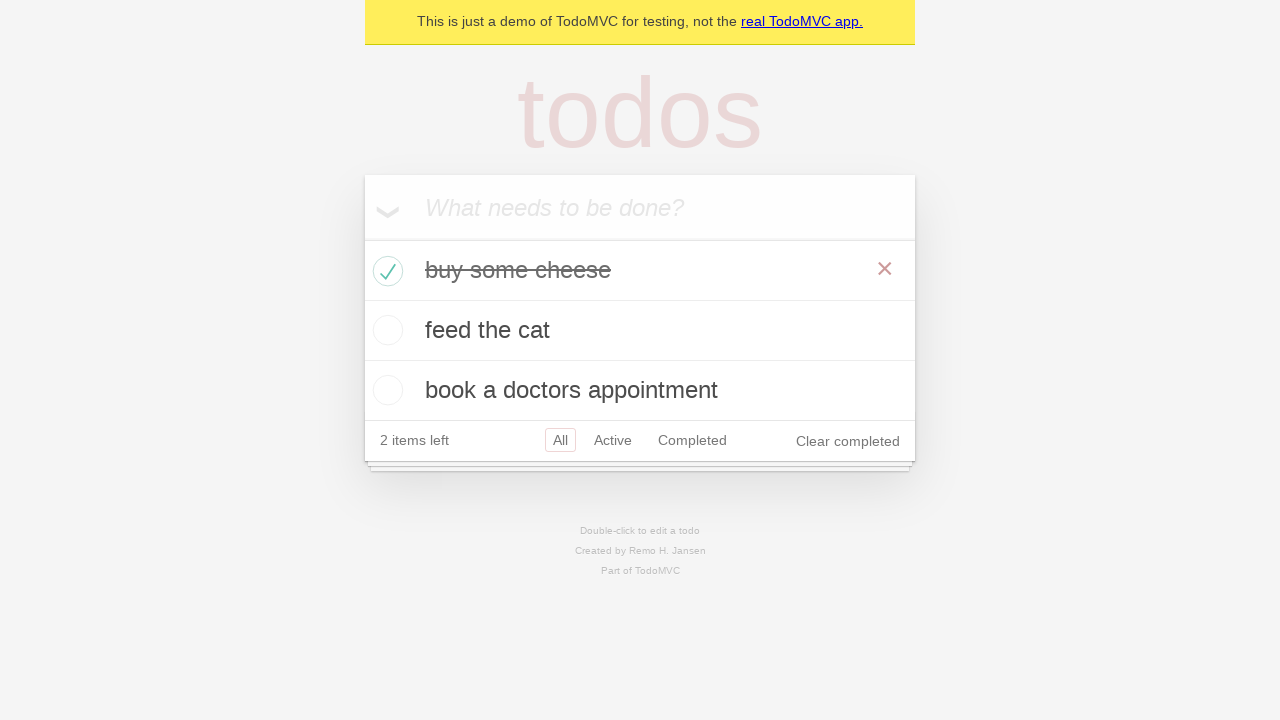

Clicked clear completed button to remove completed todo at (848, 441) on .clear-completed
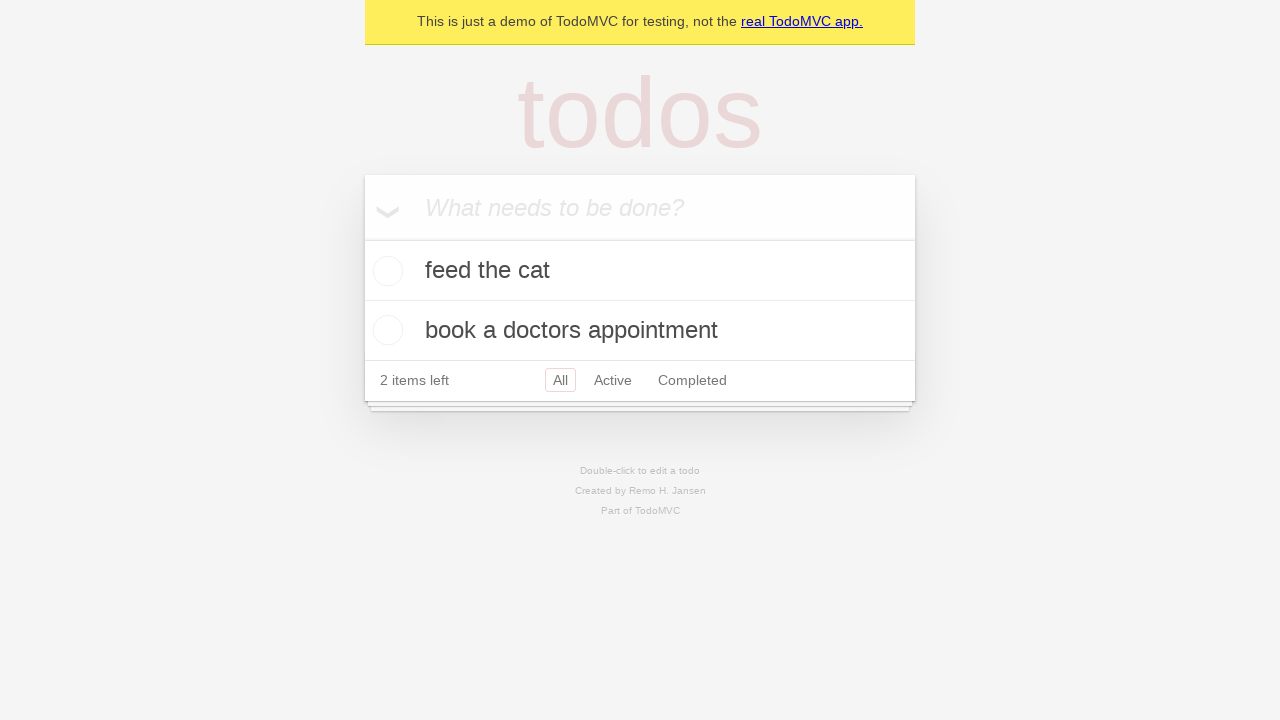

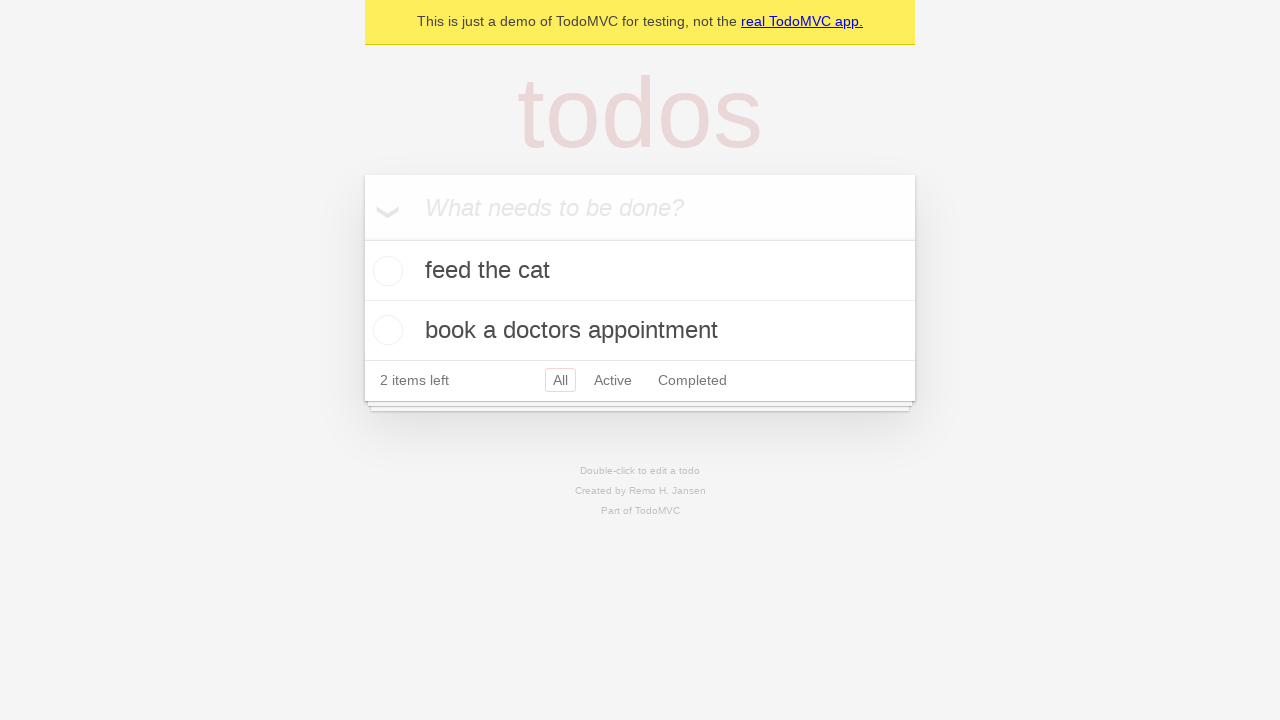